Tests the search functionality on ITBootcamp website by clicking the search icon and entering a search query

Starting URL: https://itbootcamp.rs/

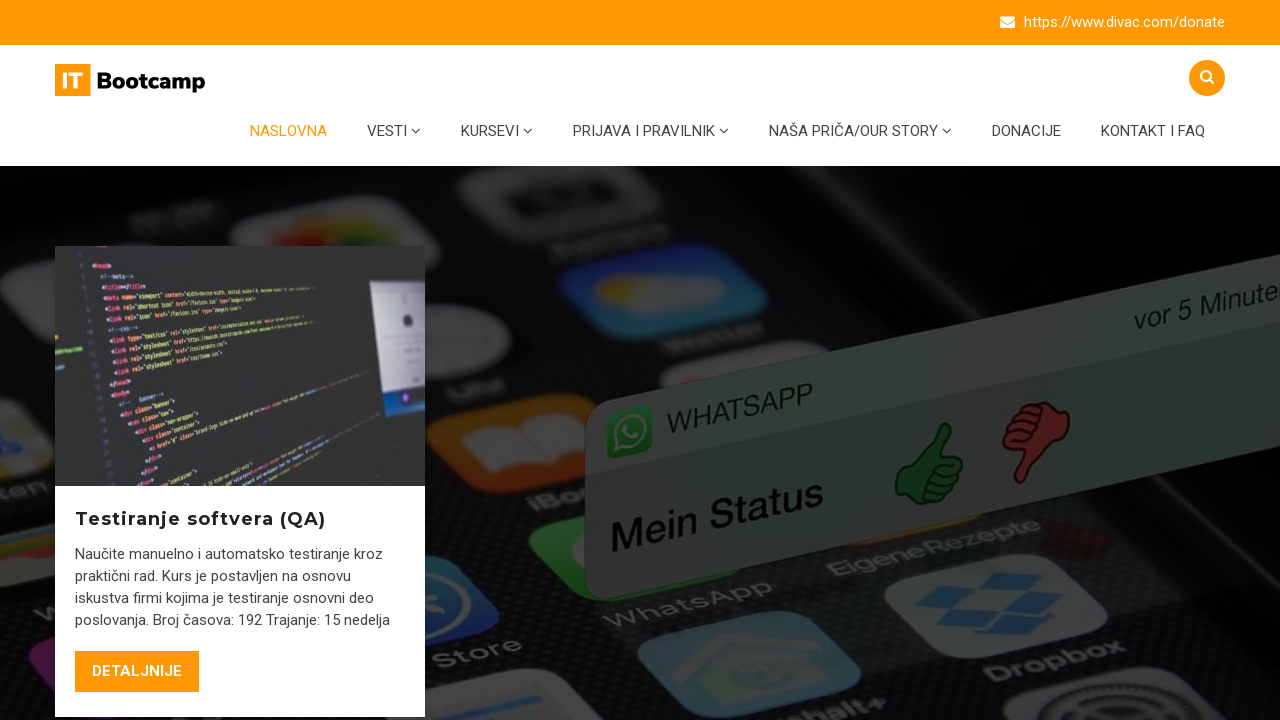

Waited for logo to be visible - page loaded
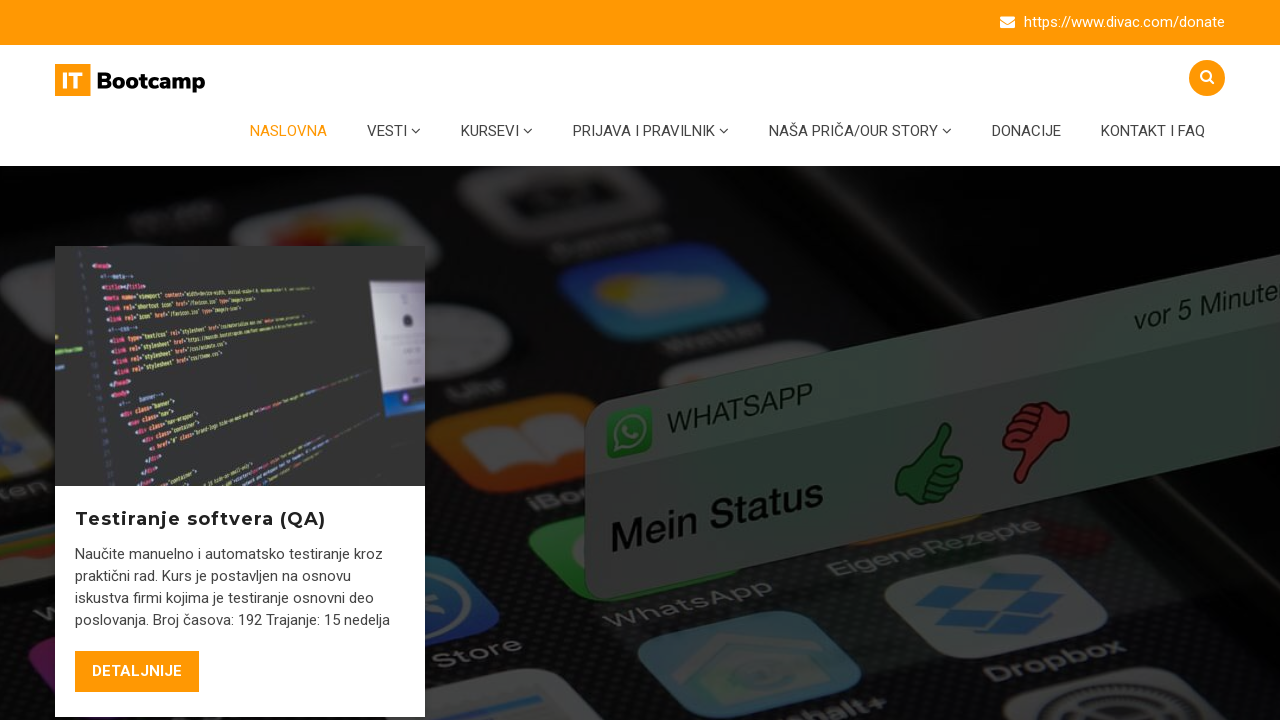

Clicked on the search icon at (1207, 76) on xpath=/html/body/div/header/div[2]/div/div/div[2]/a/i
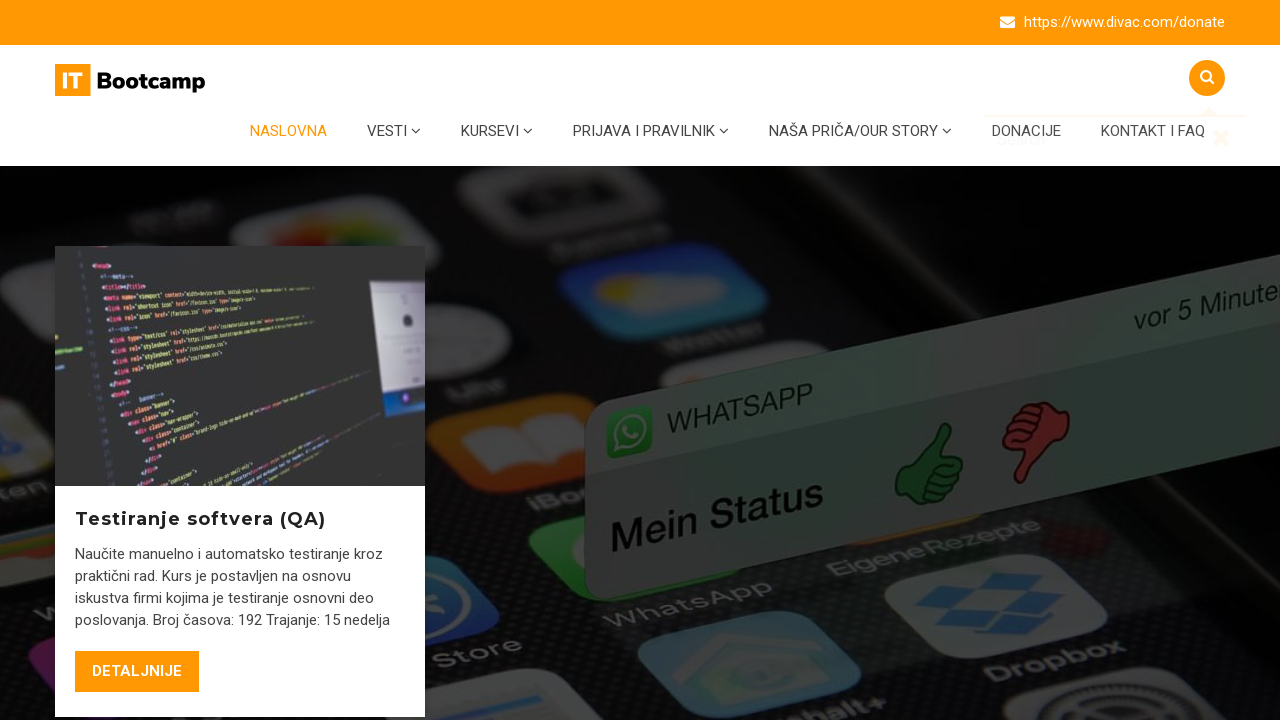

Waited for search field to appear
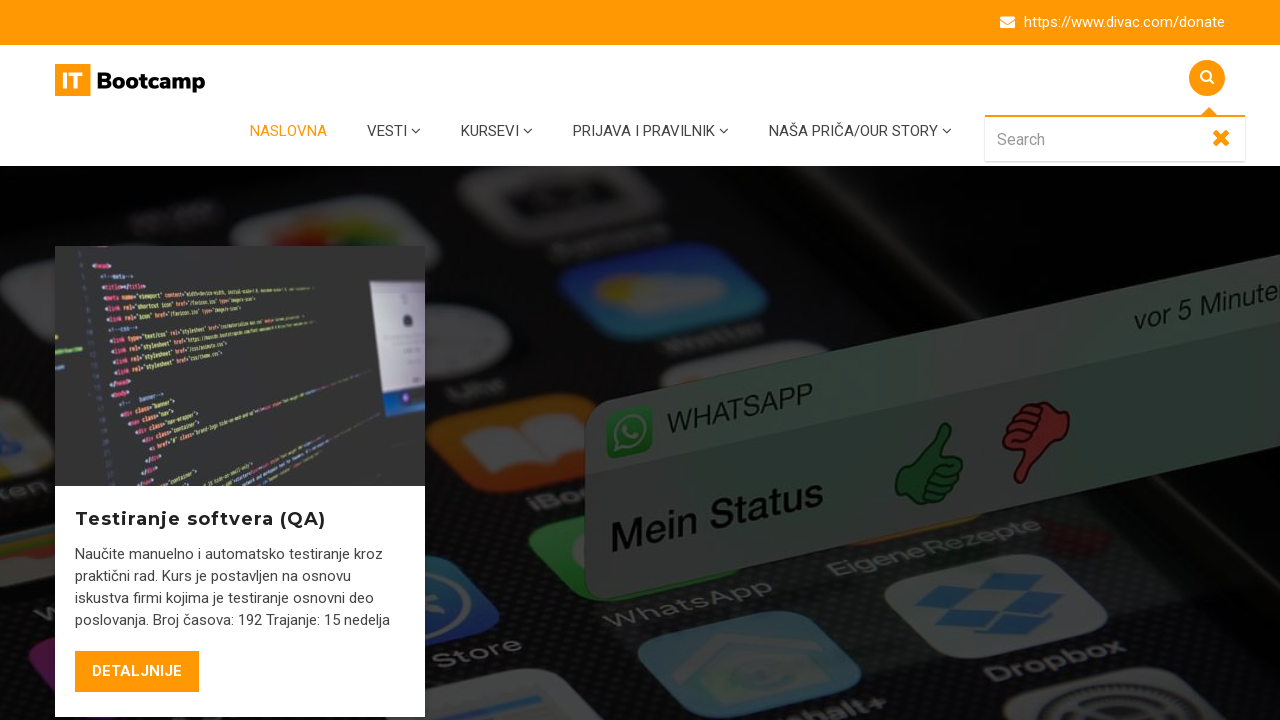

Clicked on the search field at (1115, 138) on input.form-control[placeholder=Search]
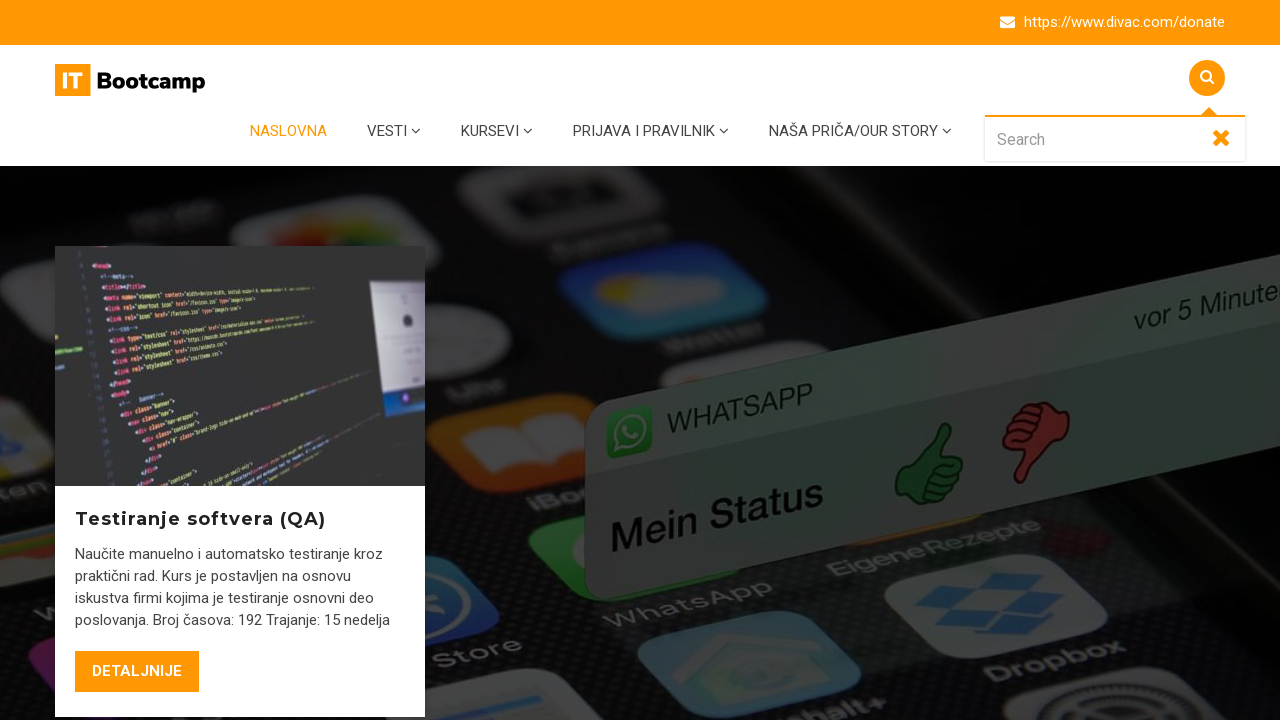

Entered 'Testiranje' in the search field on input.form-control[placeholder=Search]
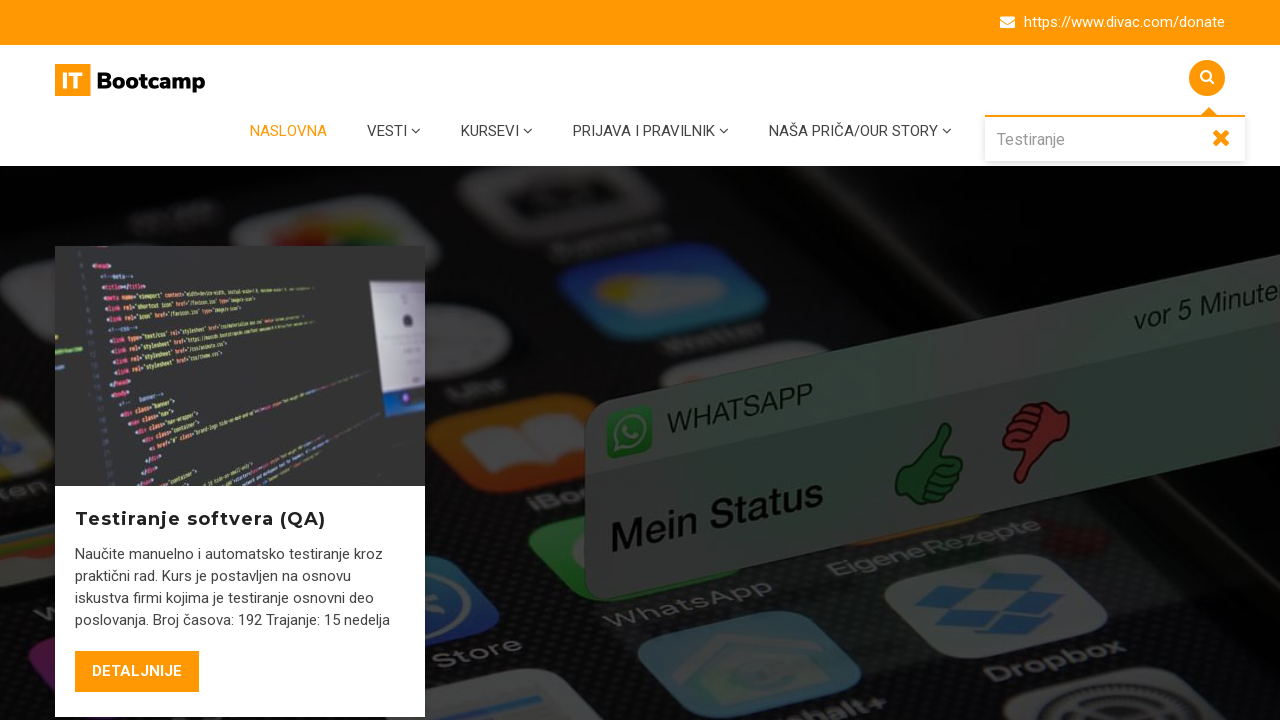

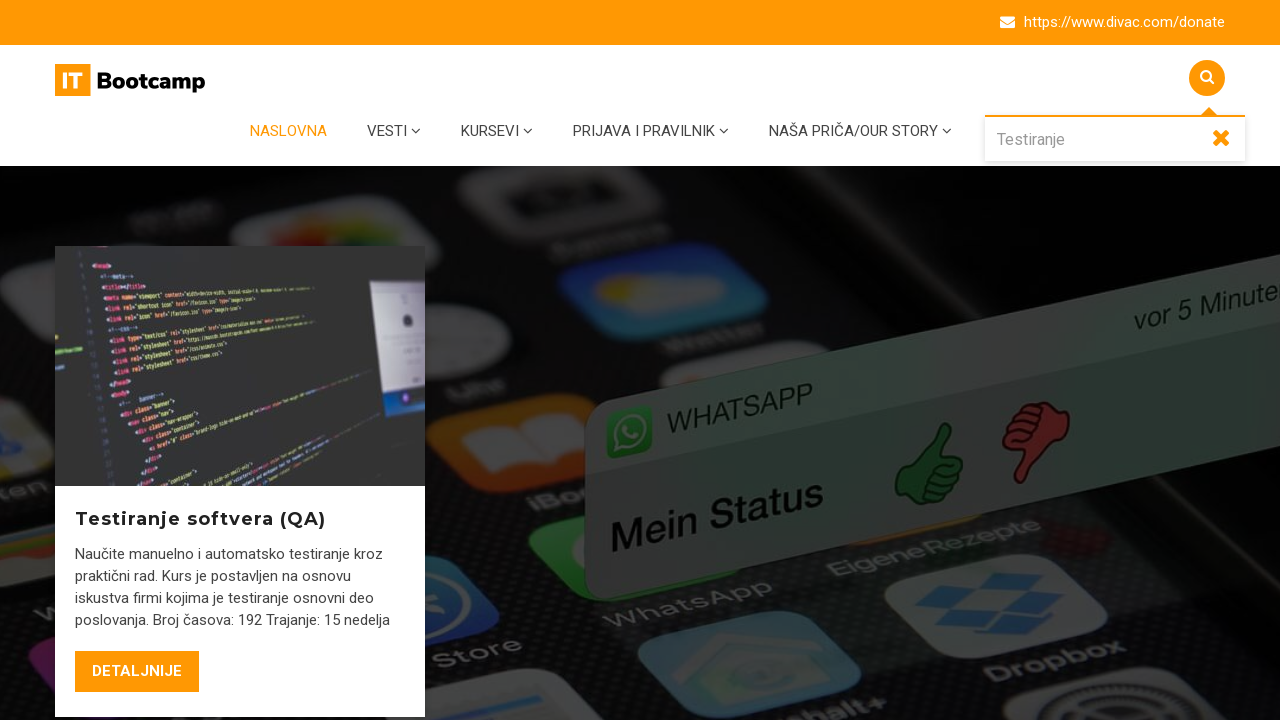